Tests dropdown/select functionality on a free trial form by selecting country options using different selection methods (by visible text, by index, by value, and from a list).

Starting URL: https://www.orangehrm.com/en/30-day-free-trial

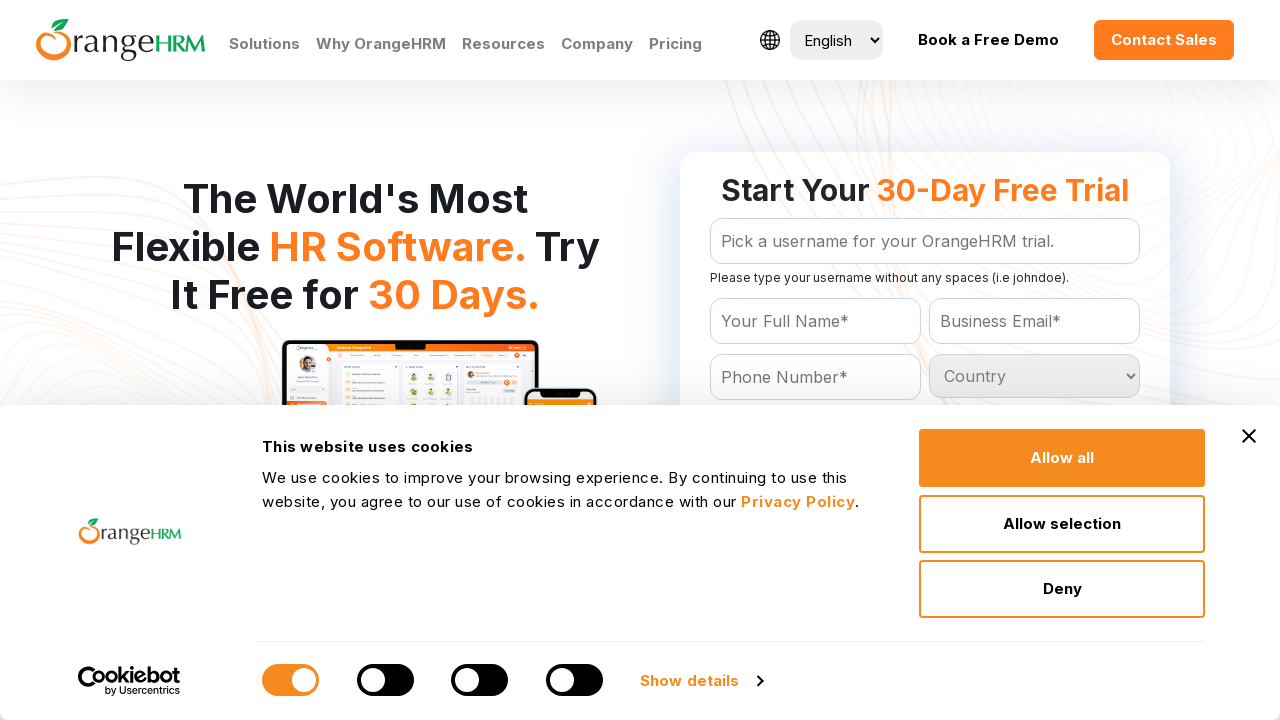

Selected 'Albania' from country dropdown by visible text on select[name='Country']
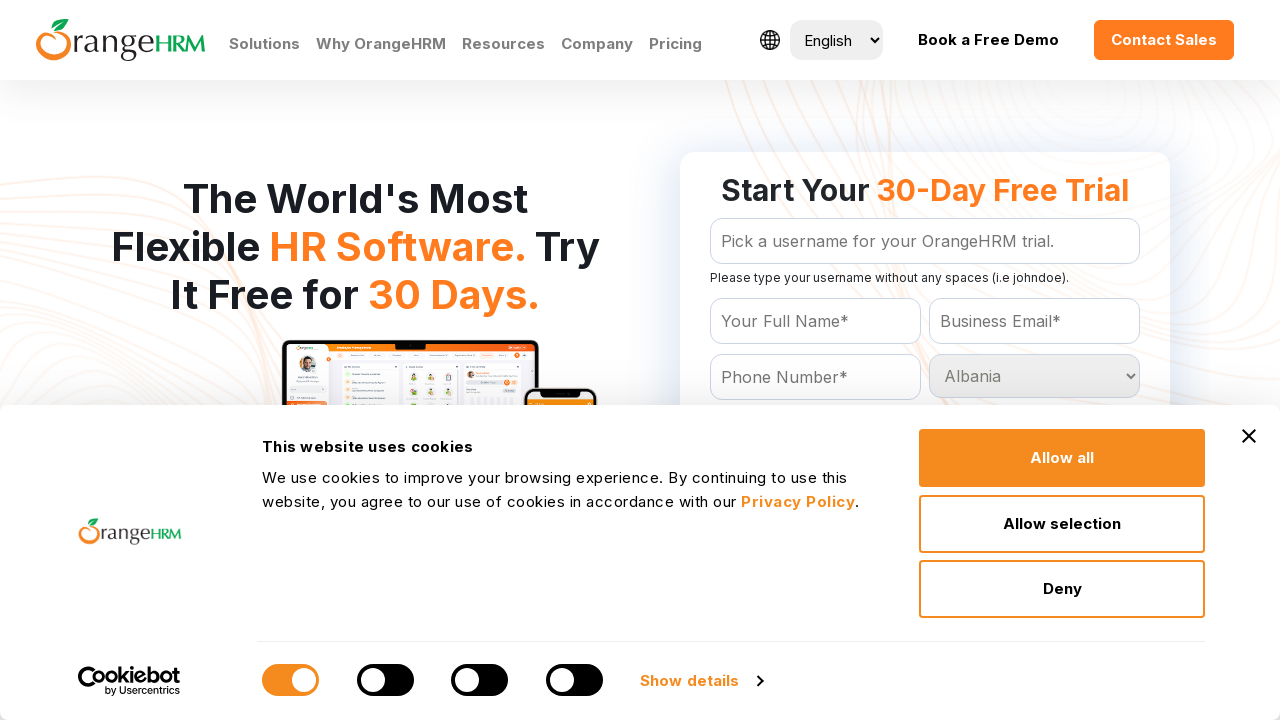

Selected country at index 15 from dropdown on select[name='Country']
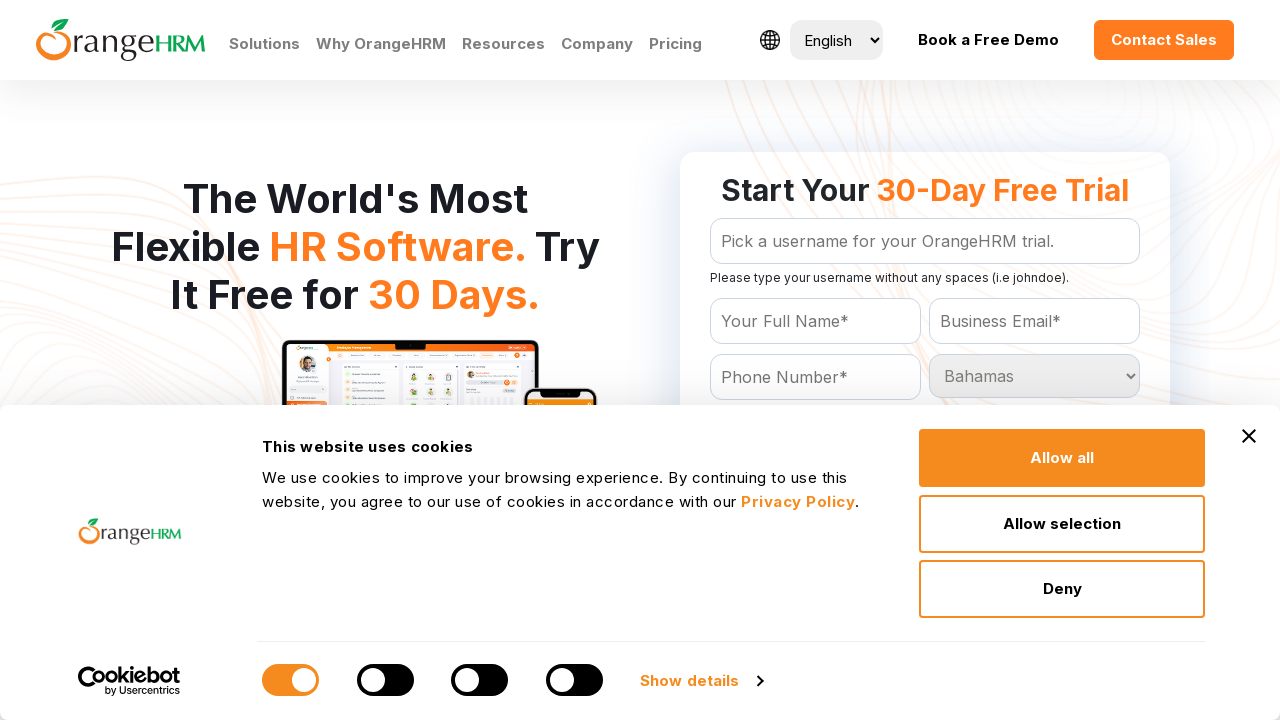

Selected 'Cameroon' from country dropdown by value on select[name='Country']
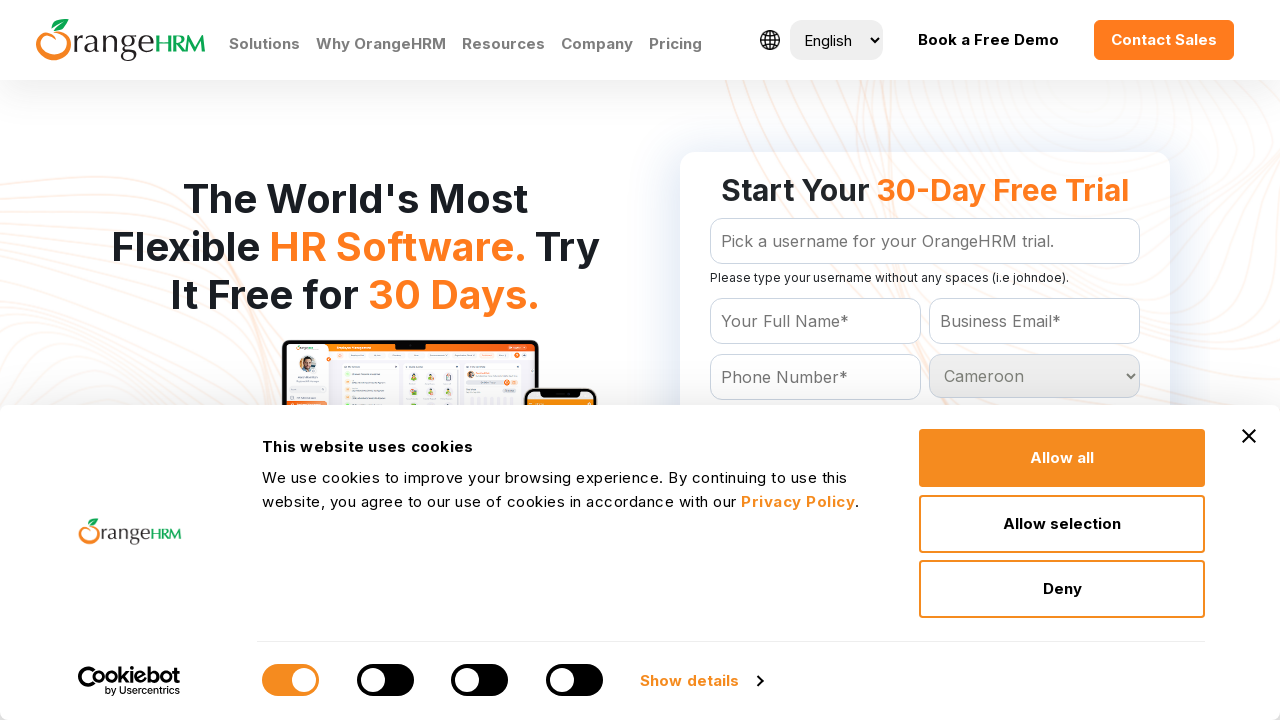

Selected 'Hong Kong' from country dropdown by visible text on select[name='Country']
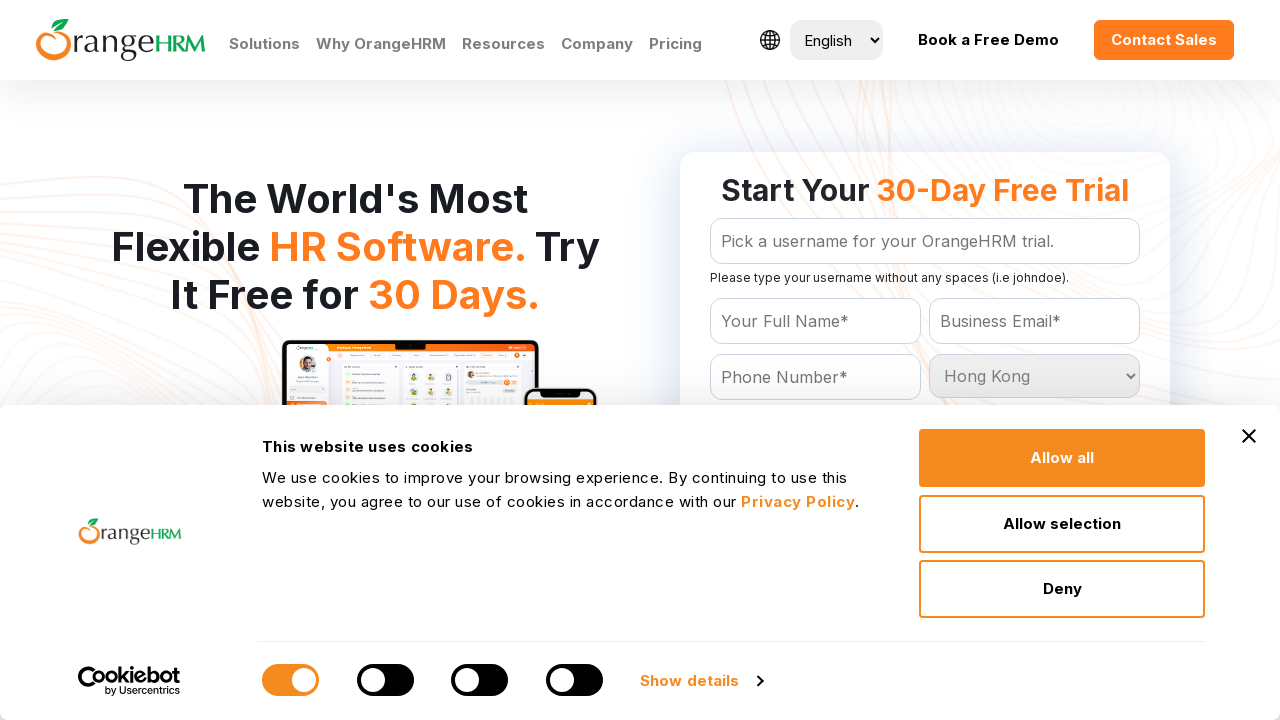

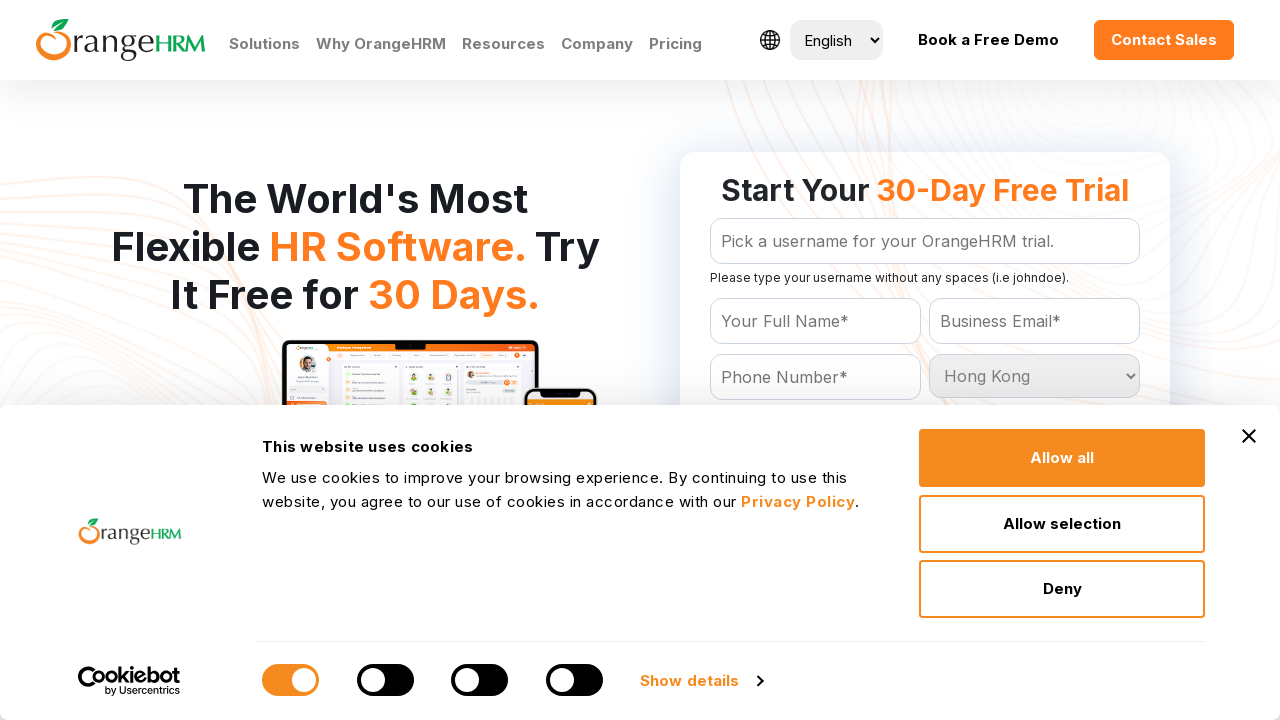